Tests auto-suggestive dropdown functionality by typing a partial term and selecting a matching option from the dropdown suggestions

Starting URL: https://www.globalsqa.com/demoSite/practice/autocomplete/combobox.html

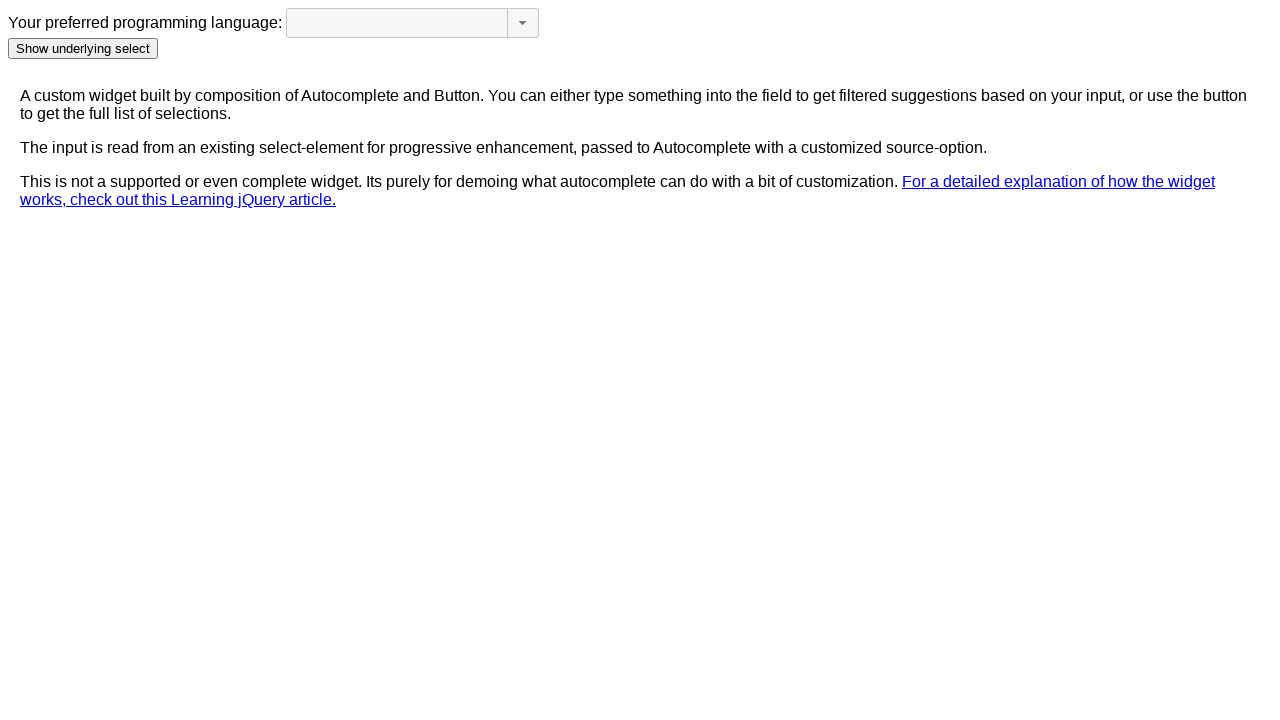

Typed 'script' into the autocomplete input field to trigger suggestions on input.custom-combobox-input
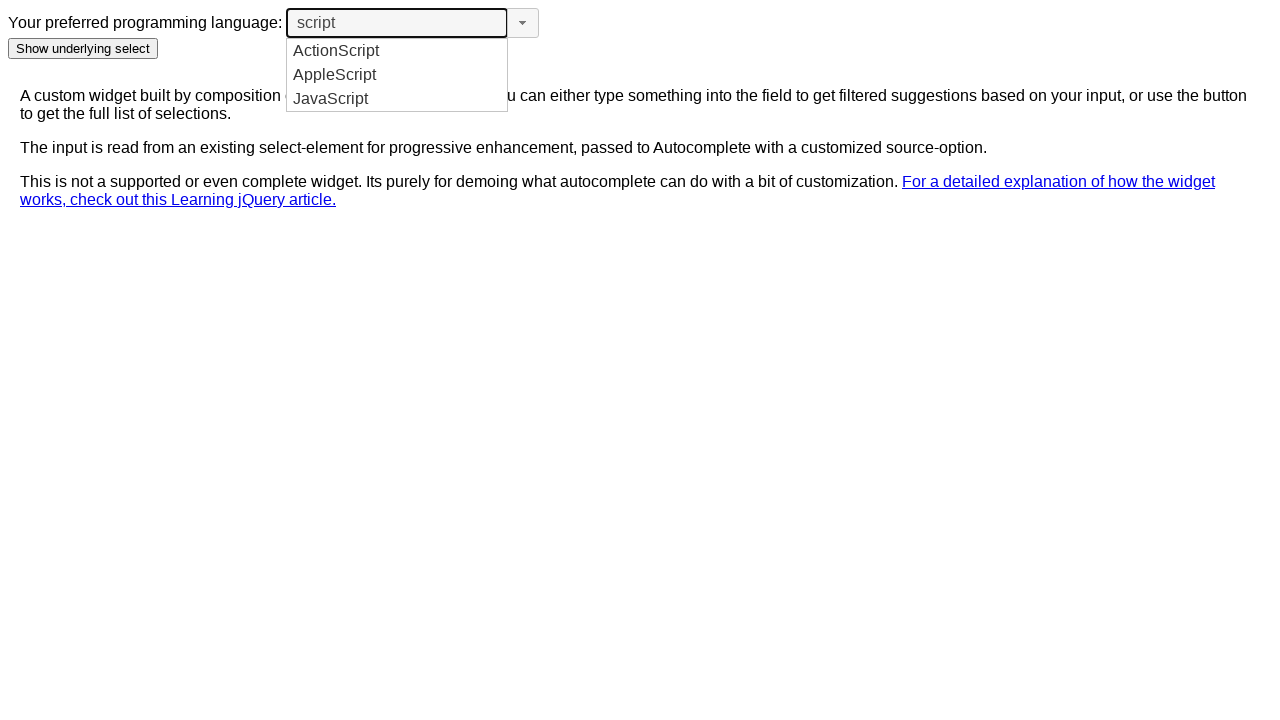

Waited for autocomplete dropdown suggestions to appear
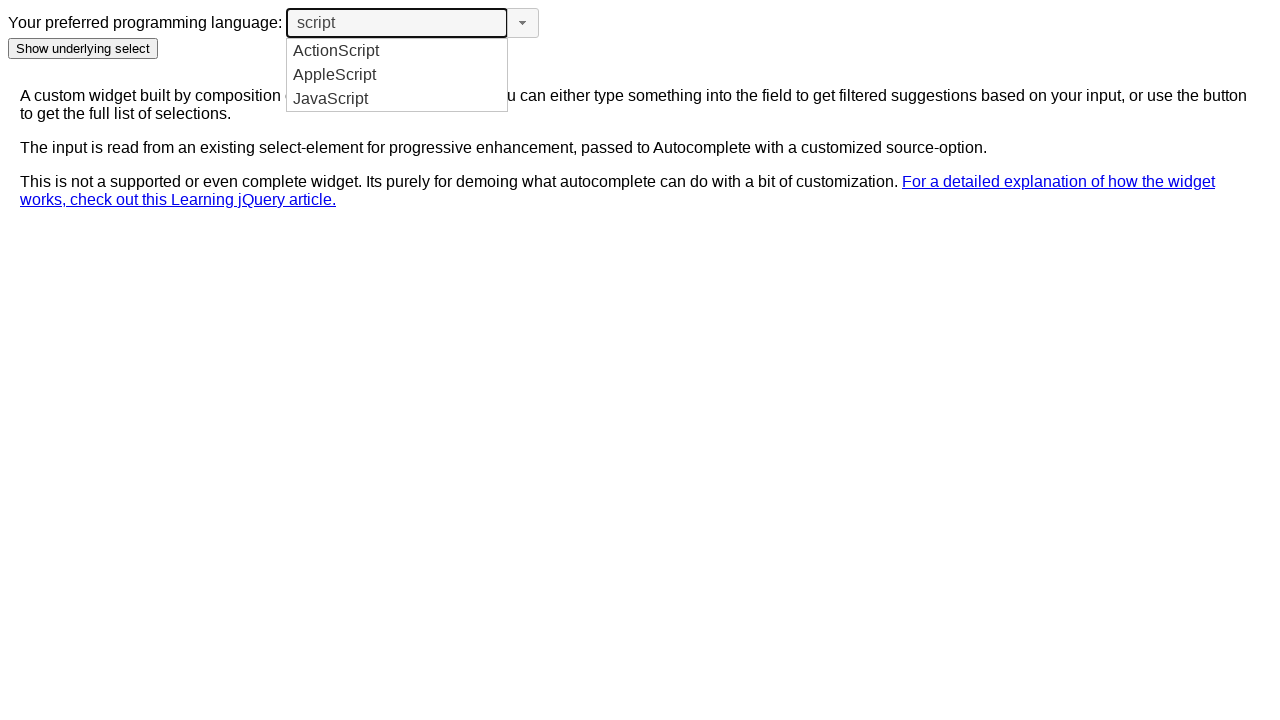

Selected 'JavaScript' option from the autocomplete dropdown suggestions at (397, 99) on li.ui-menu-item div[id*='ui']:has-text('JavaScript')
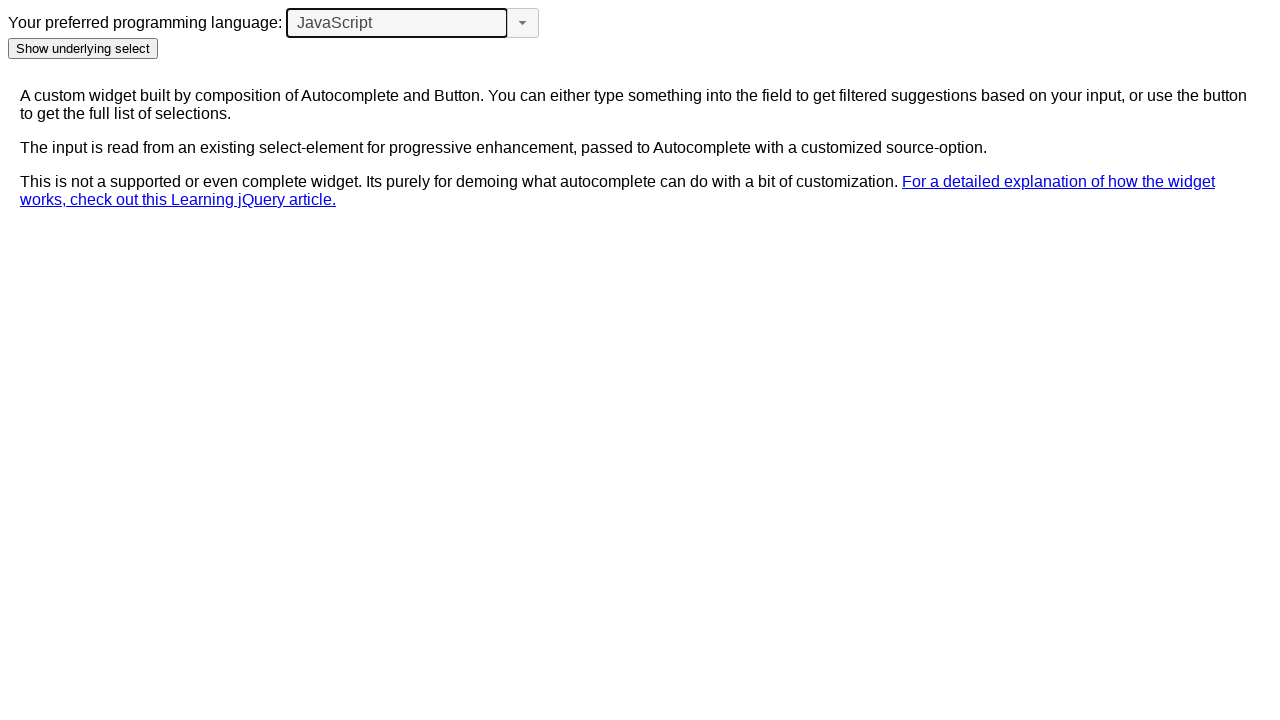

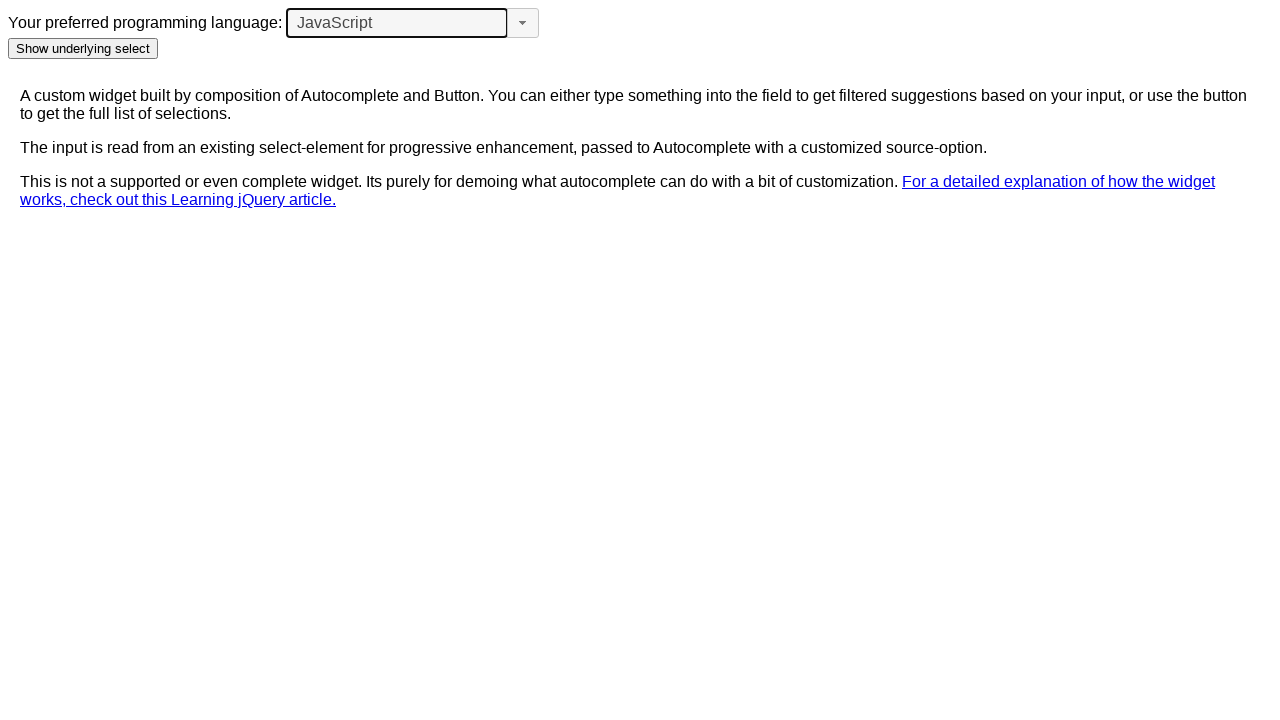